Tests an editable/searchable dropdown by typing country names (Anguilla, Albania) and selecting matching options

Starting URL: https://react.semantic-ui.com/maximize/dropdown-example-search-selection/

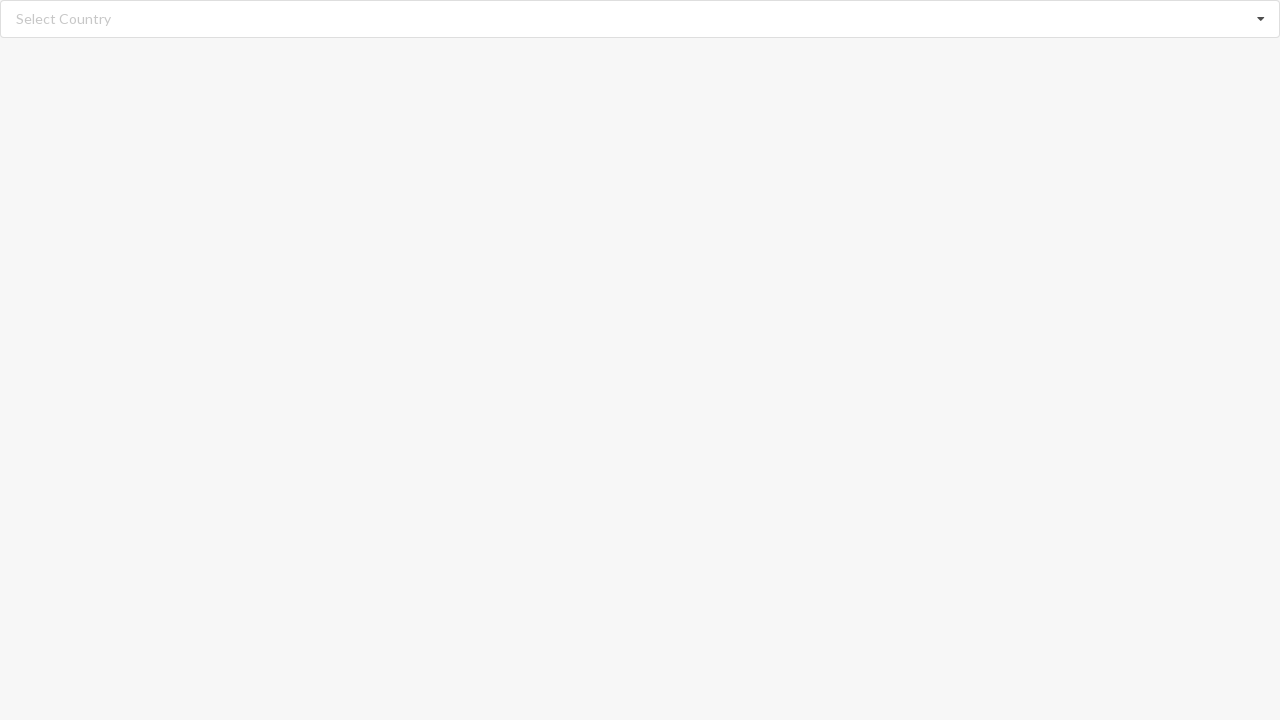

Cleared the dropdown input field on //input[@type='text']
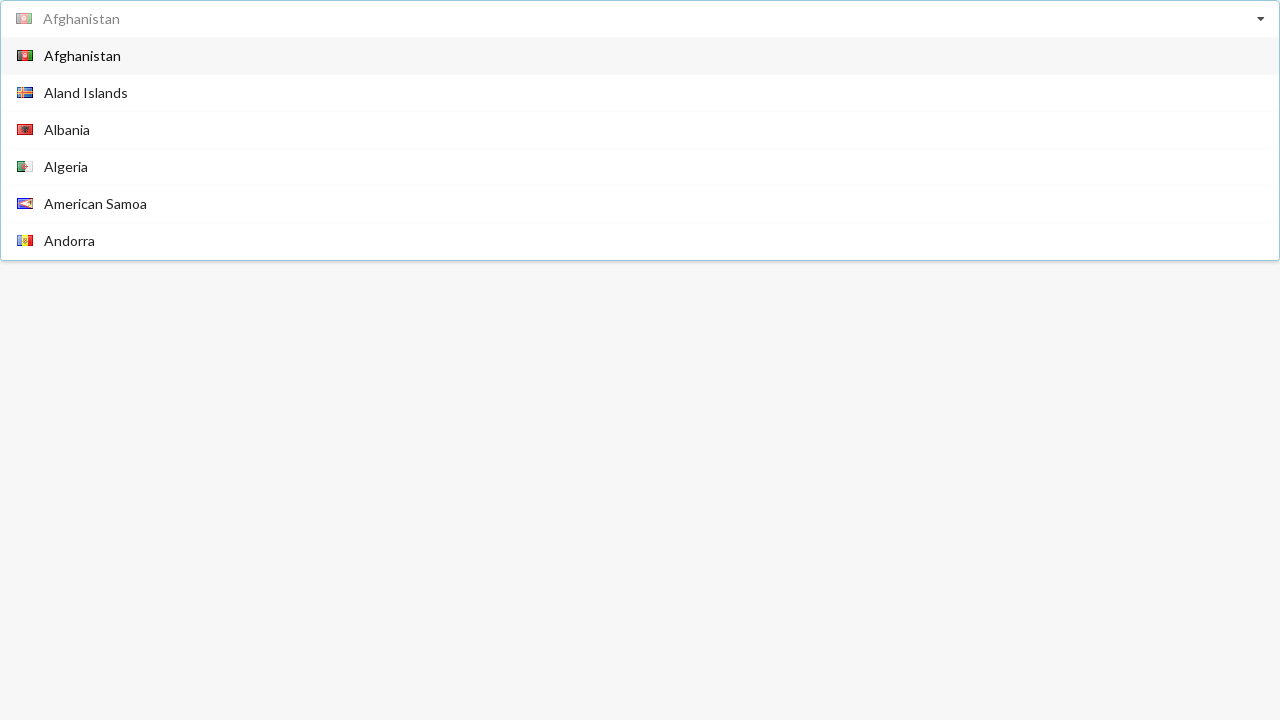

Typed 'Anguilla' in the dropdown search field on //input[@type='text']
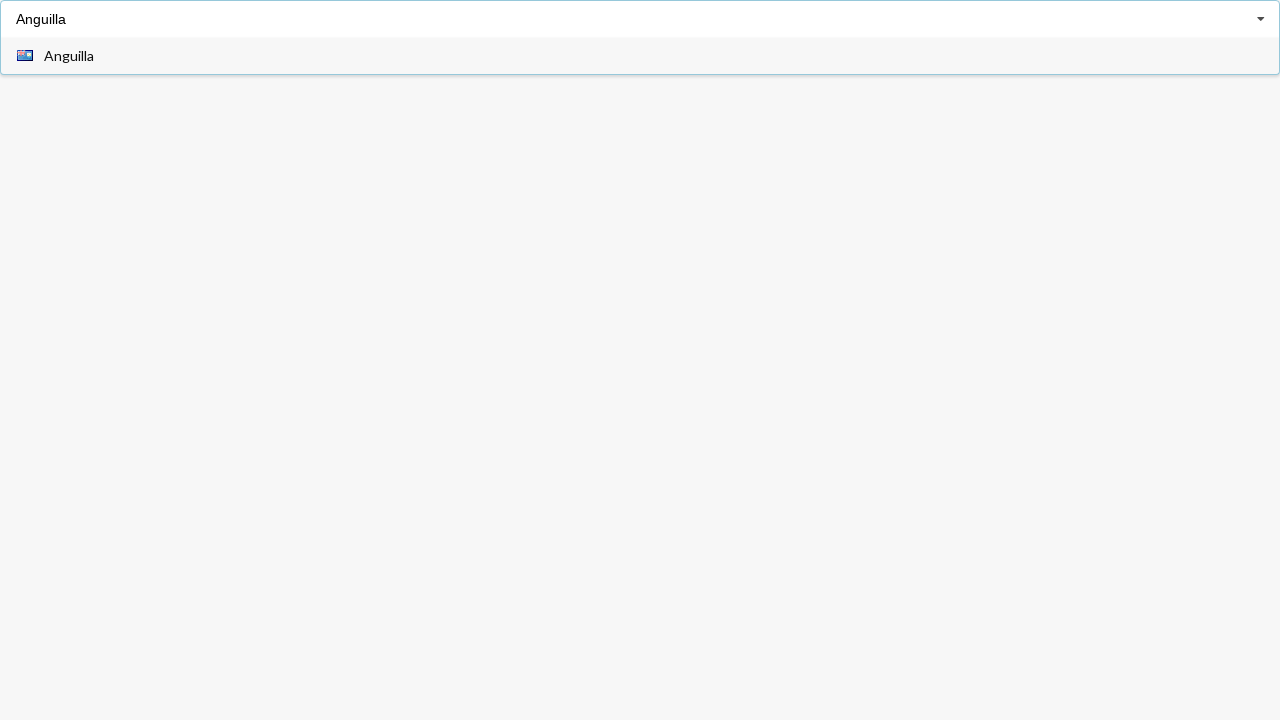

Dropdown options loaded for 'Anguilla' search
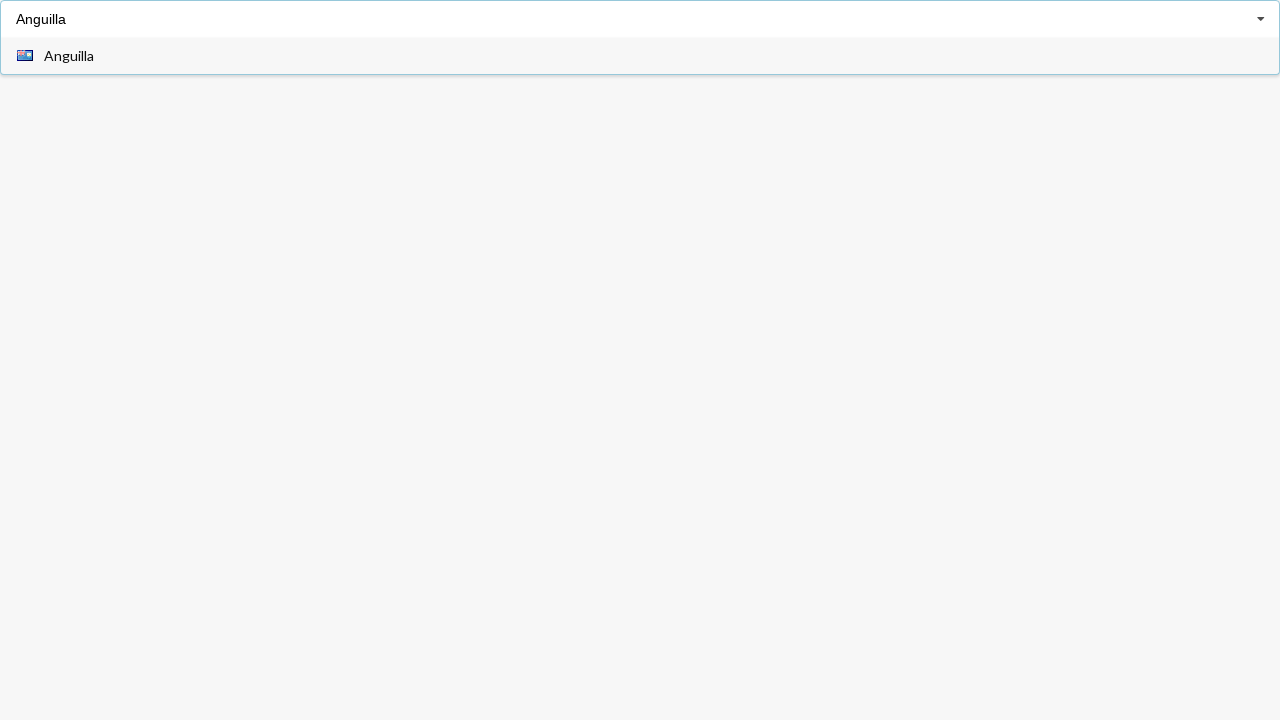

Selected 'Anguilla' from dropdown options at (640, 56) on xpath=//div[@role='listbox']//div[@role='option']//span[text()='Anguilla']/..
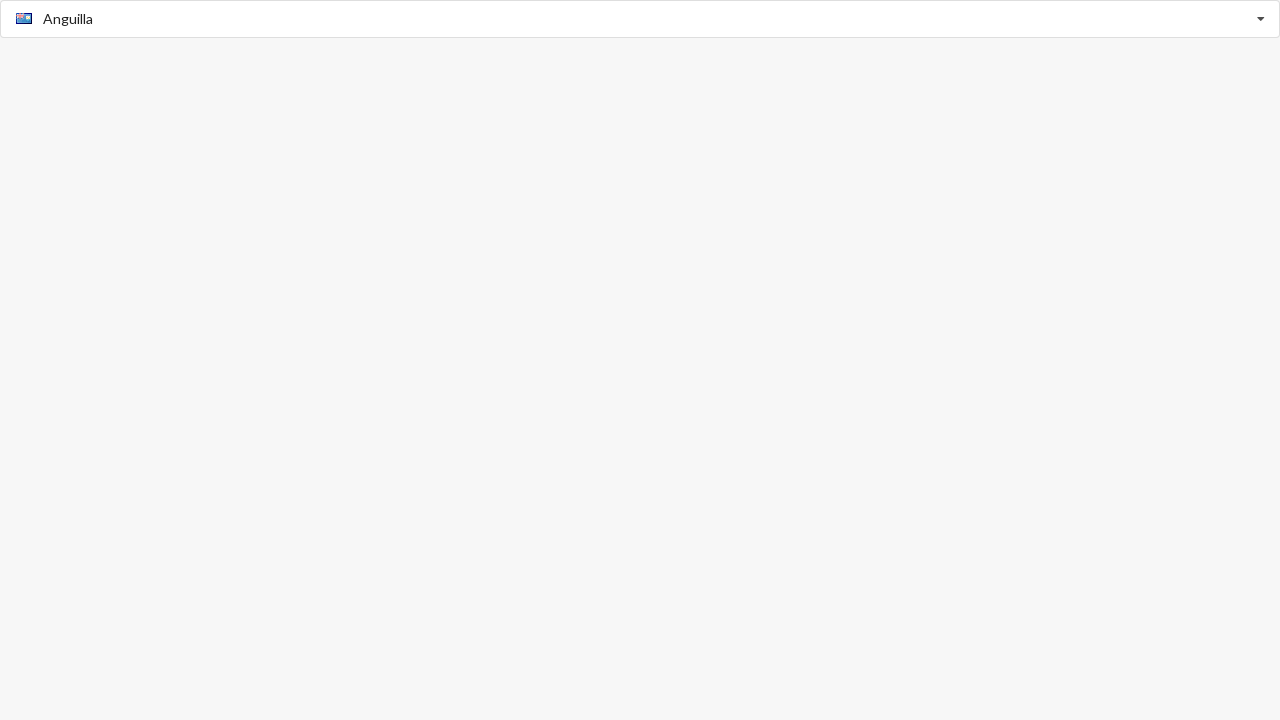

Waited 1 second for selection to register
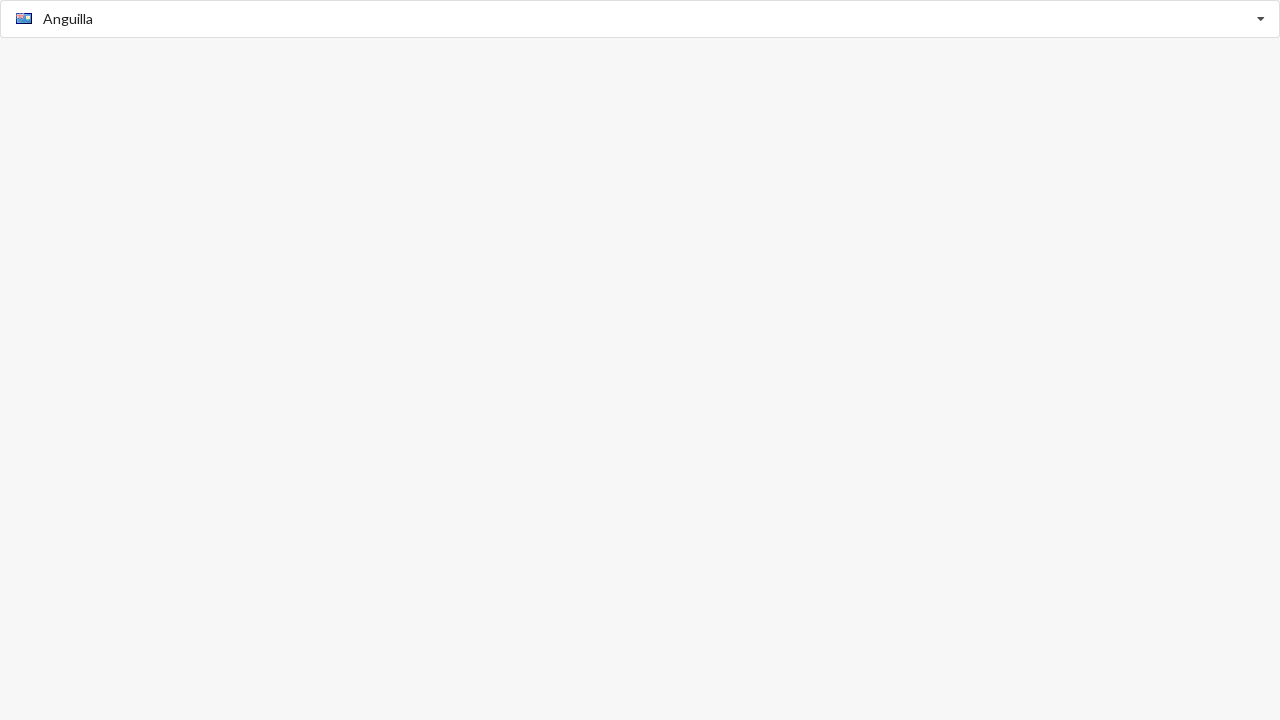

Cleared the dropdown input field for second selection on //input[@type='text']
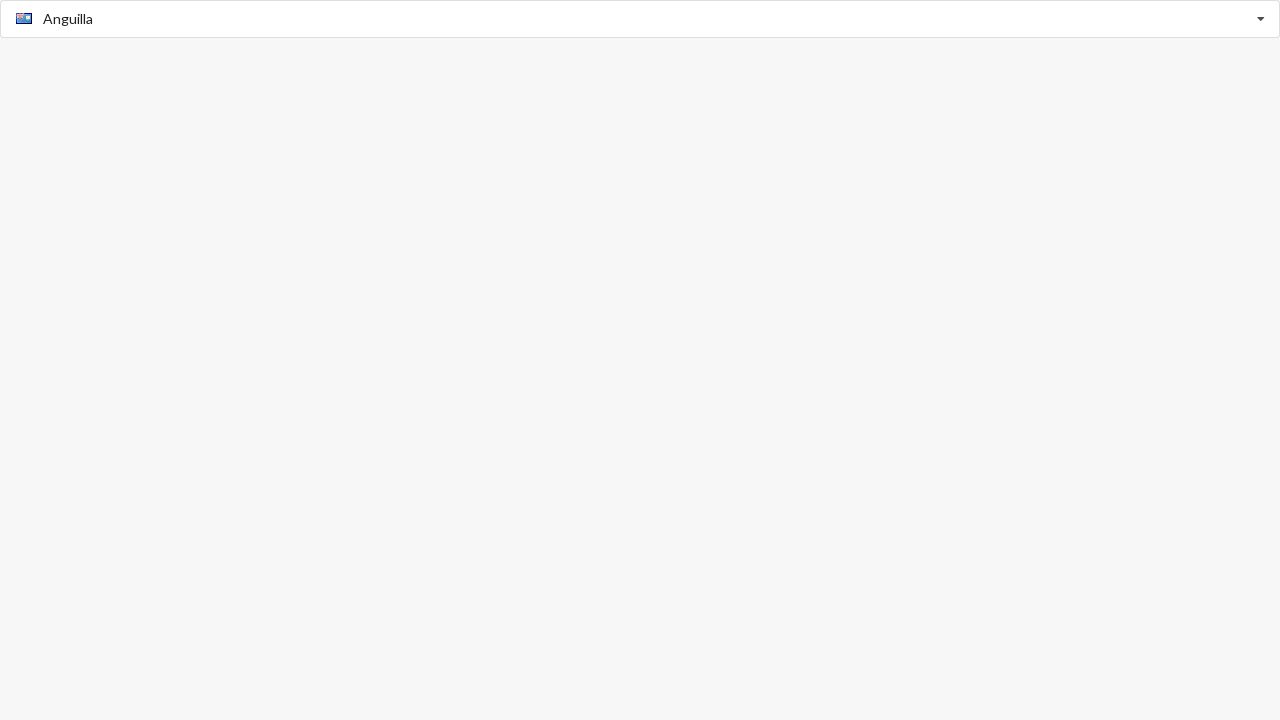

Typed 'Albania' in the dropdown search field on //input[@type='text']
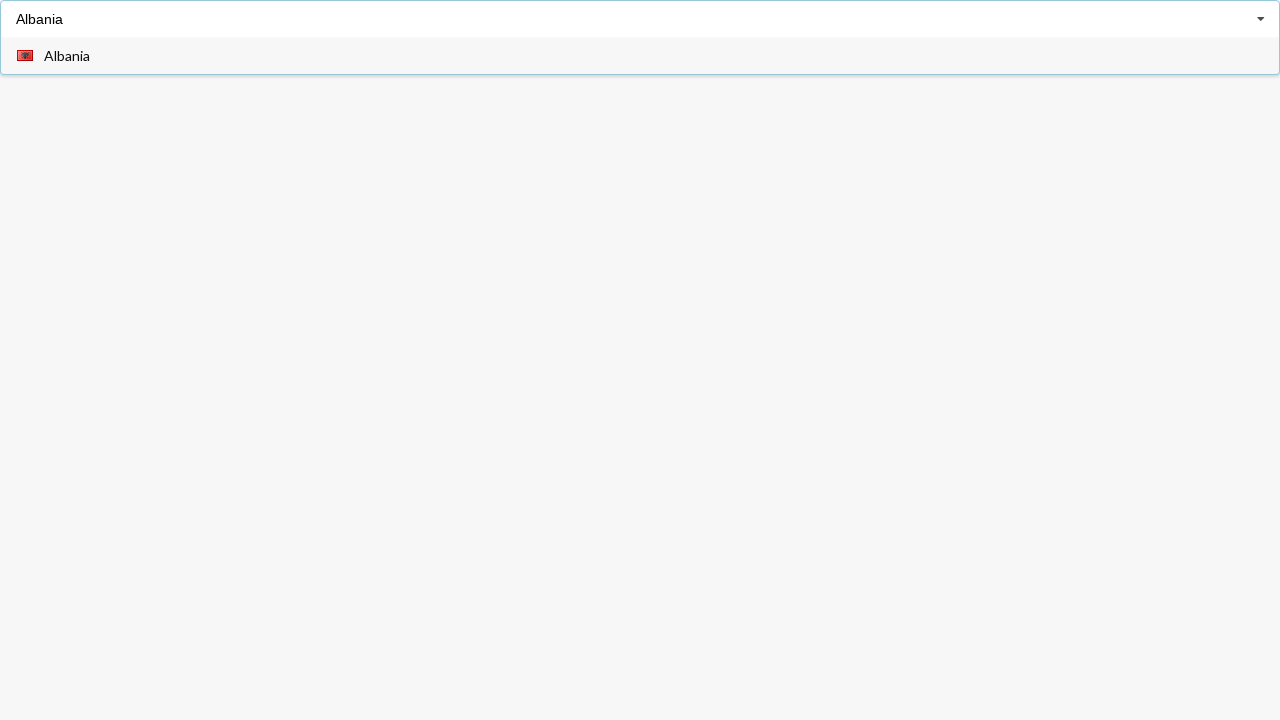

Dropdown options loaded for 'Albania' search
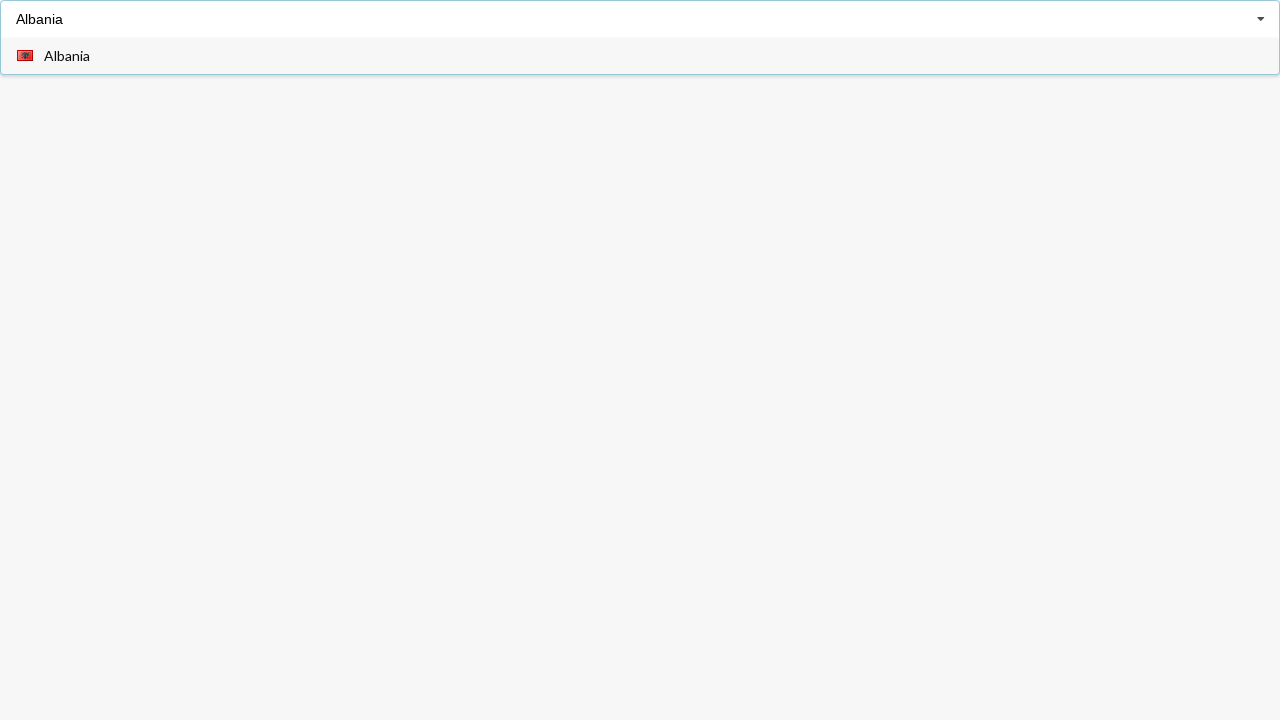

Selected 'Albania' from dropdown options at (640, 56) on xpath=//div[@role='listbox']//div[@role='option']//span[text()='Albania']/..
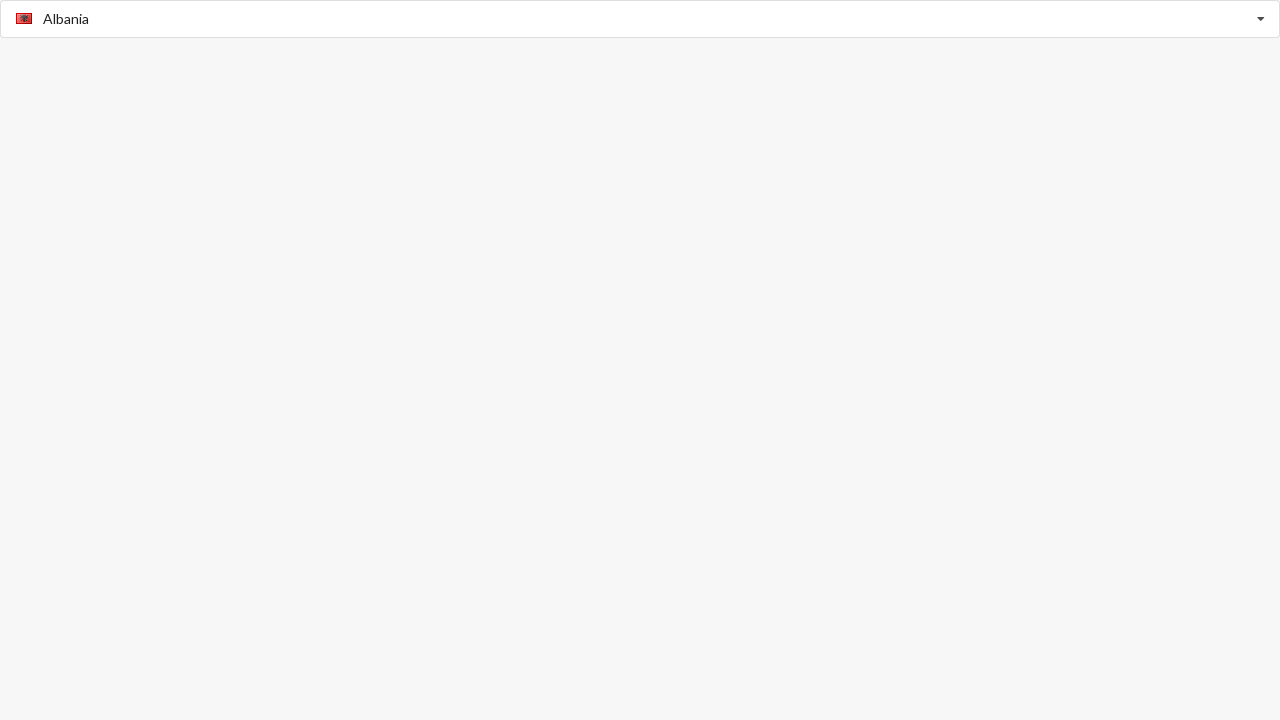

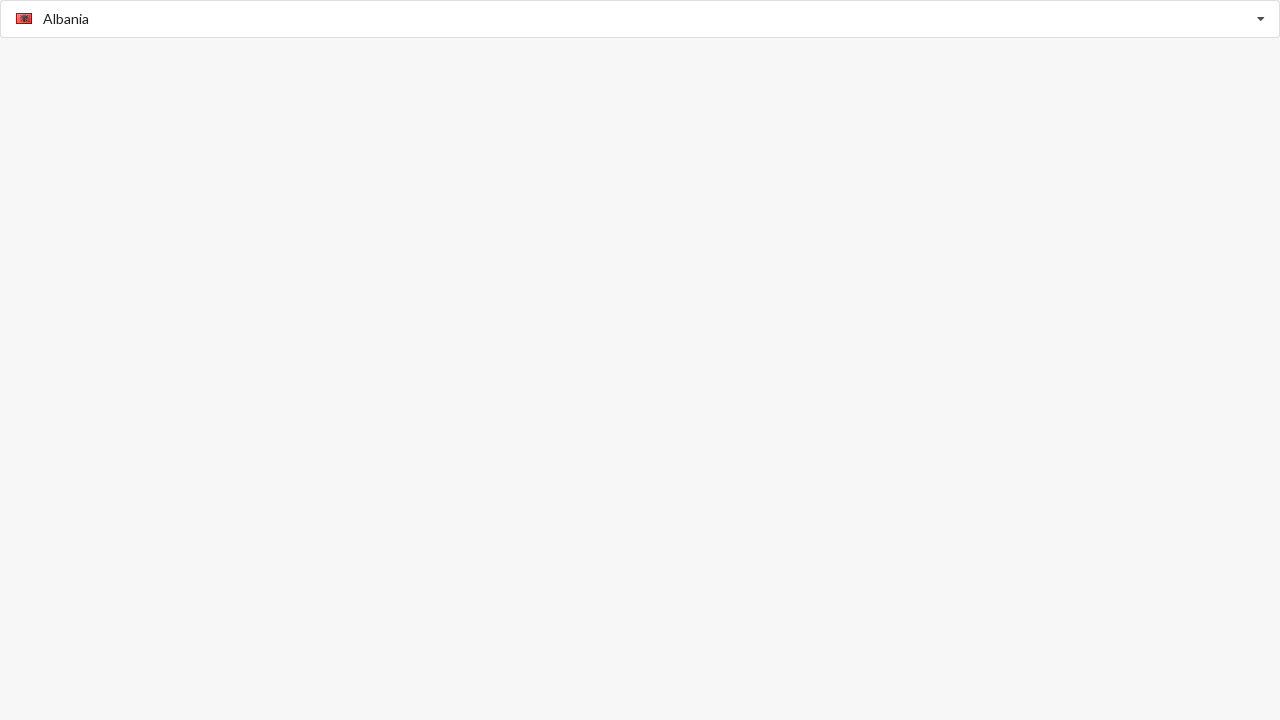